Tests drag and drop using an alternative click-hold-release approach

Starting URL: https://crossbrowsertesting.github.io/drag-and-drop

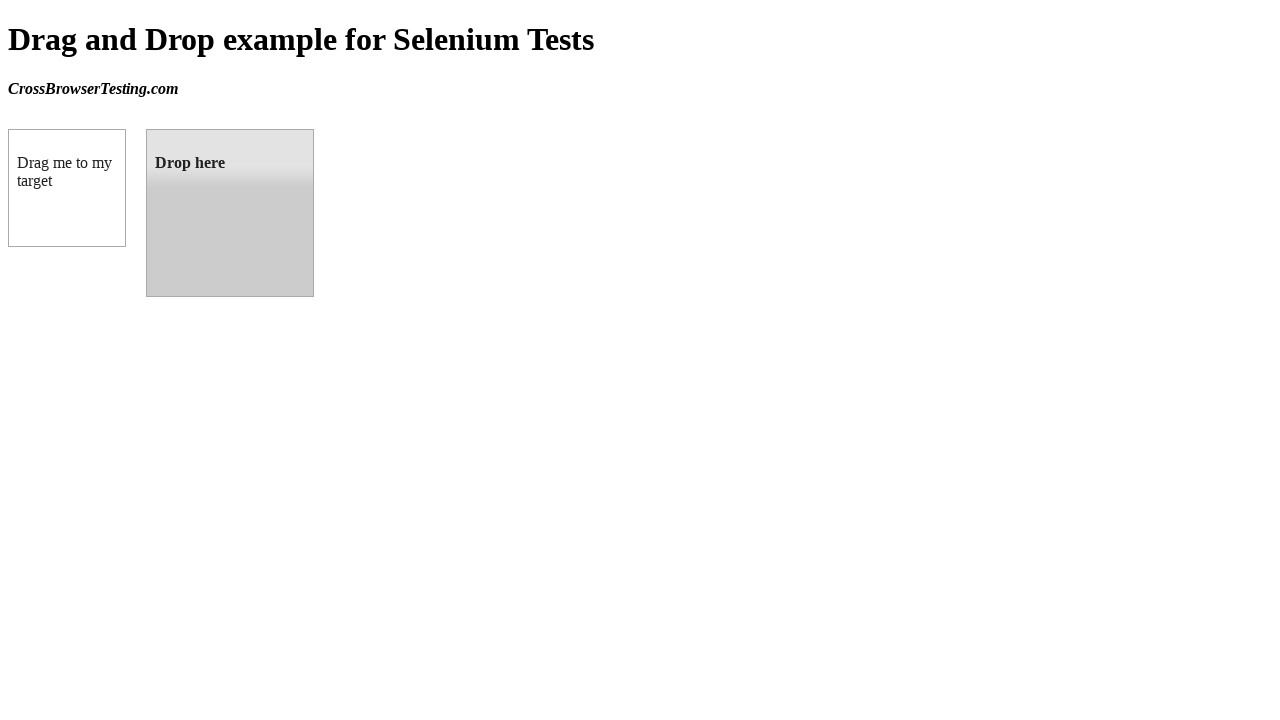

Located the draggable element
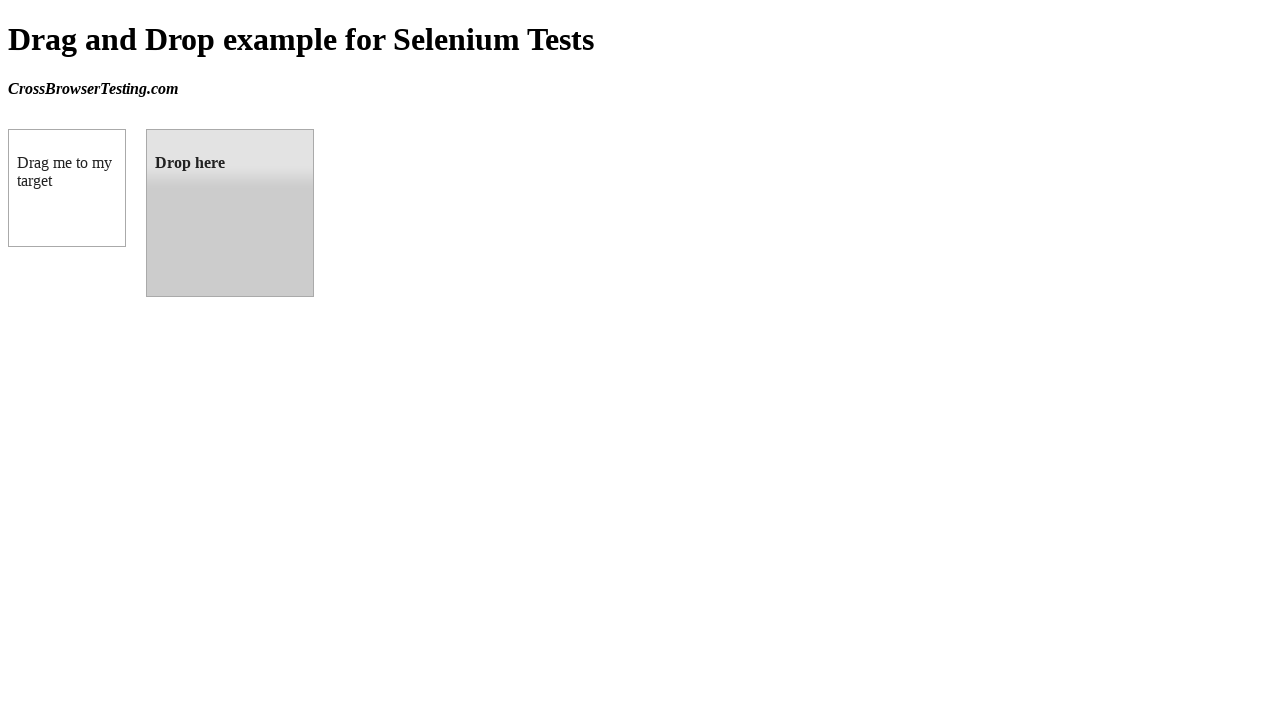

Located the droppable target element
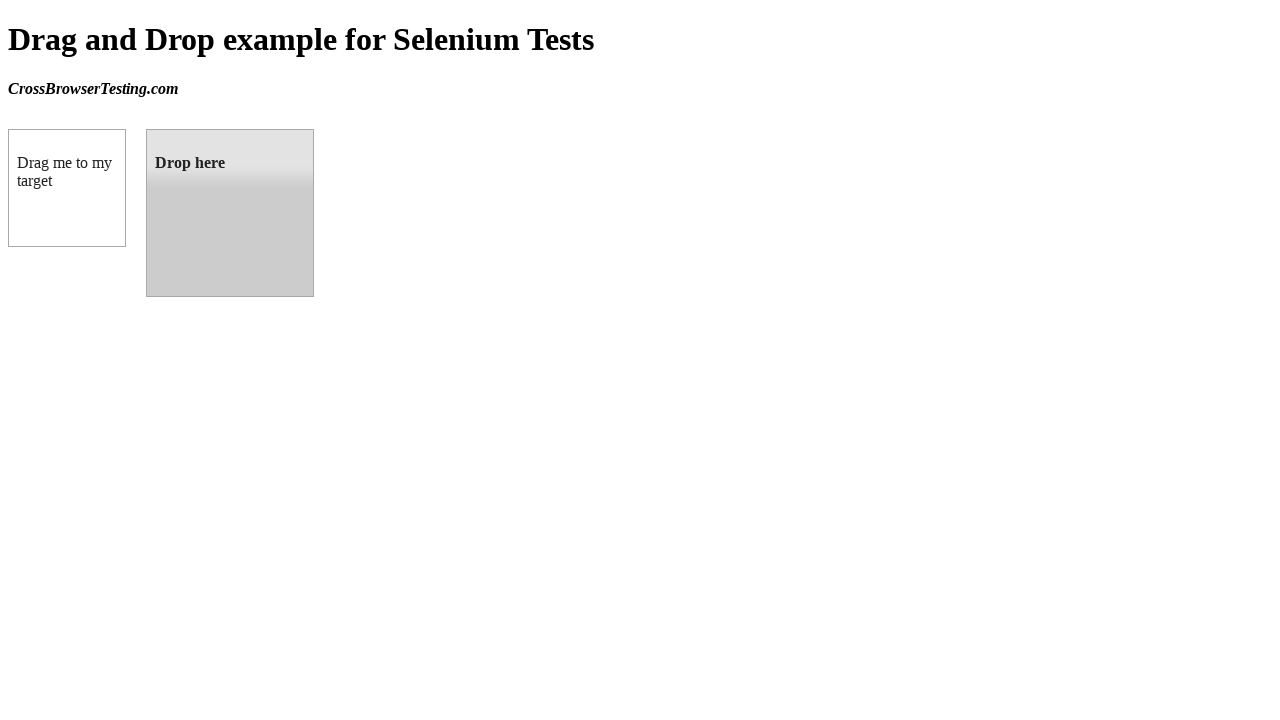

Dragged the draggable element to the droppable target at (230, 213)
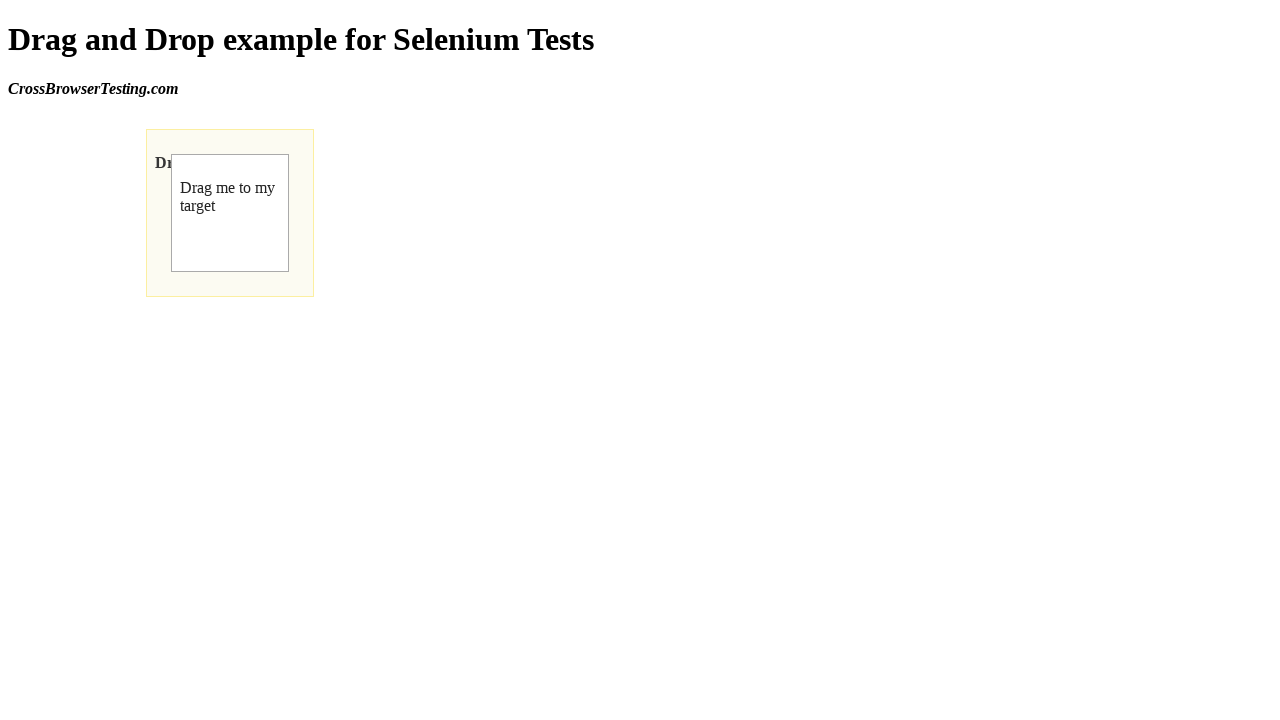

Verified that the element was successfully dropped
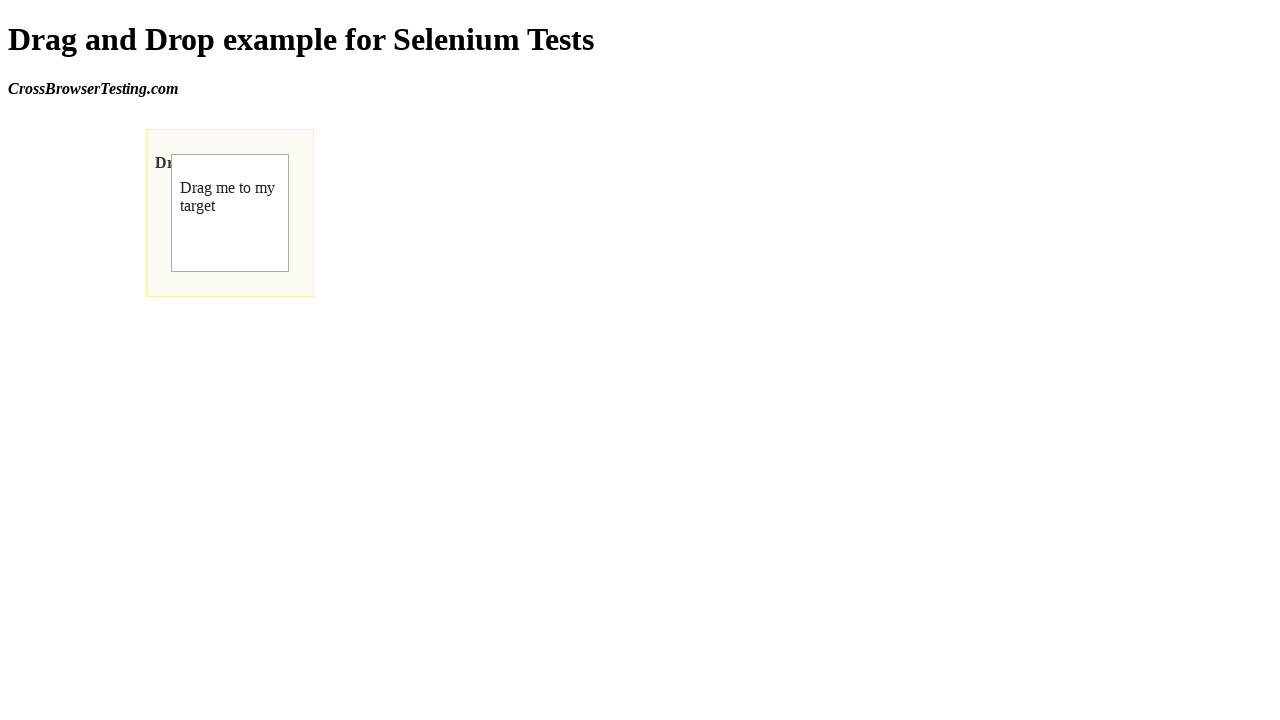

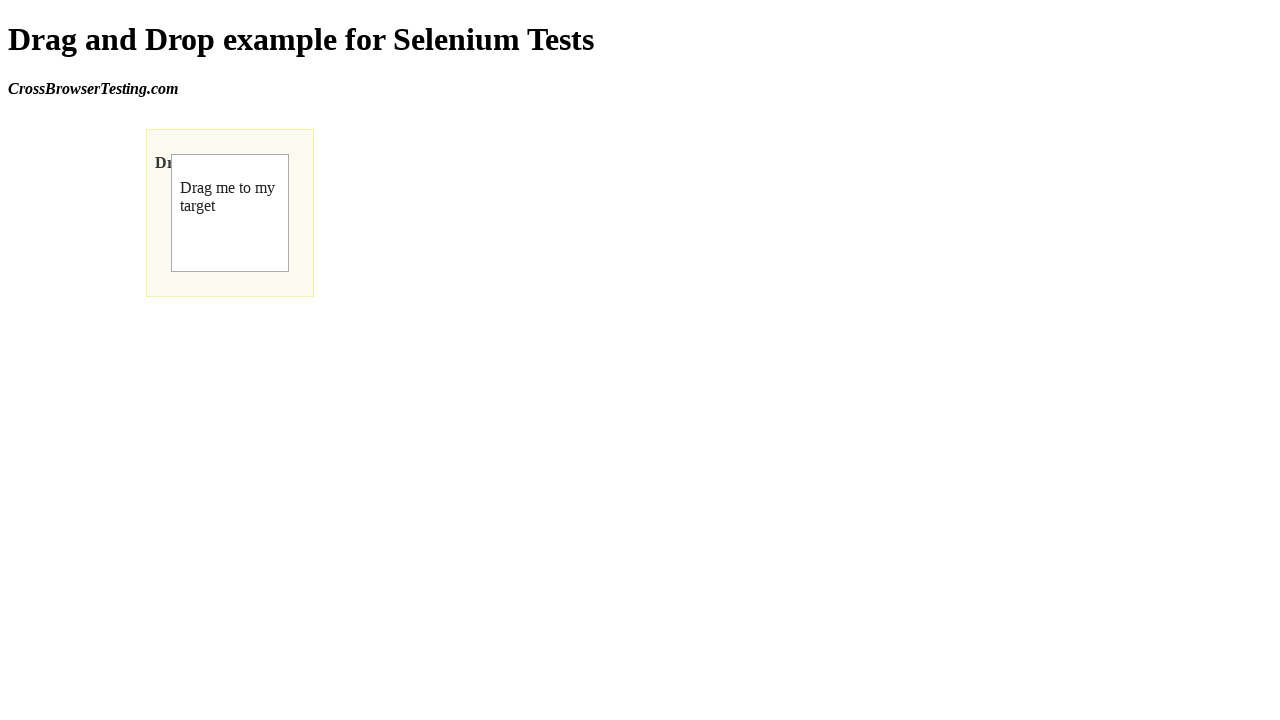